Tests drag and drop functionality within an iframe on the jQuery UI droppable demo page

Starting URL: https://jqueryui.com/droppable/

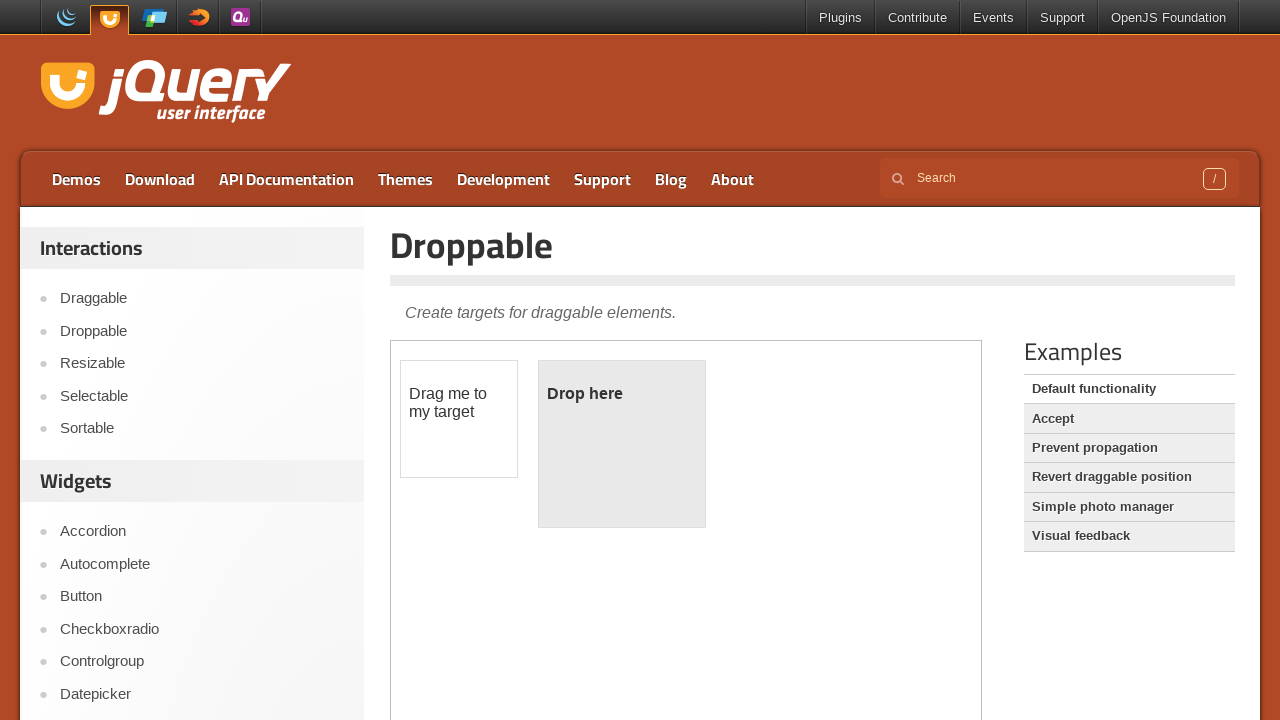

Located the demo iframe containing drag and drop elements
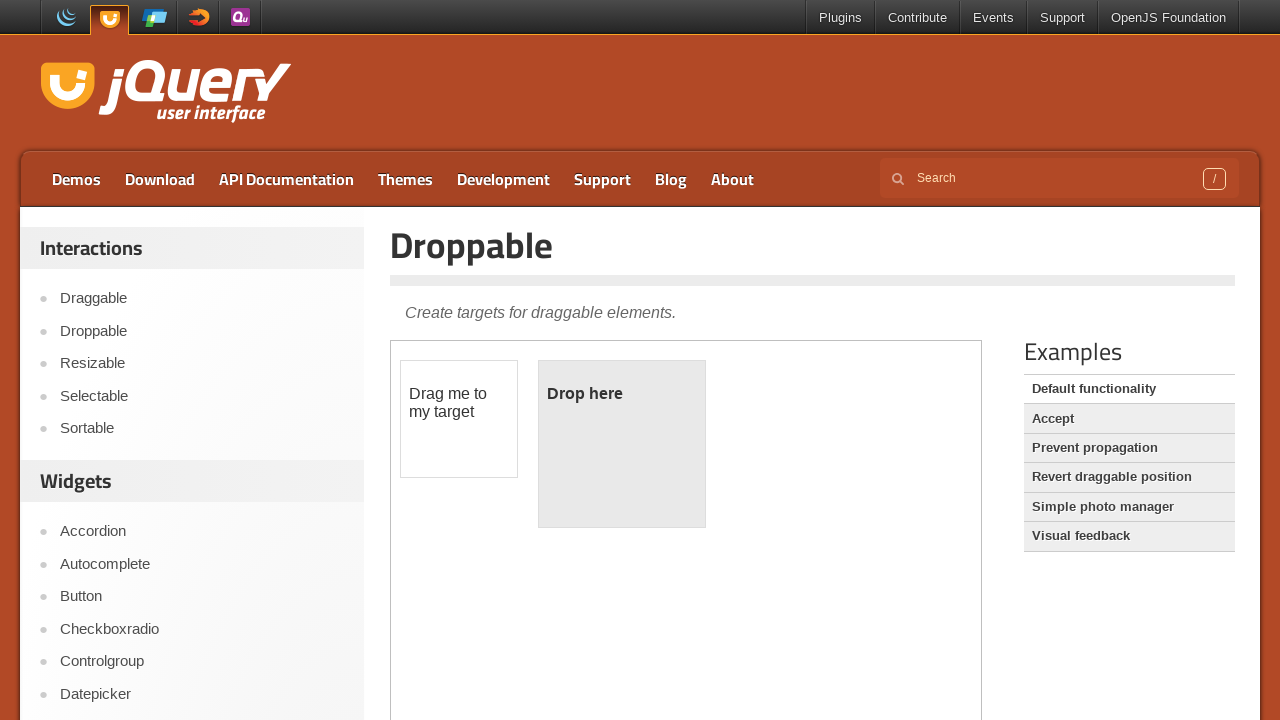

Located the draggable element within the iframe
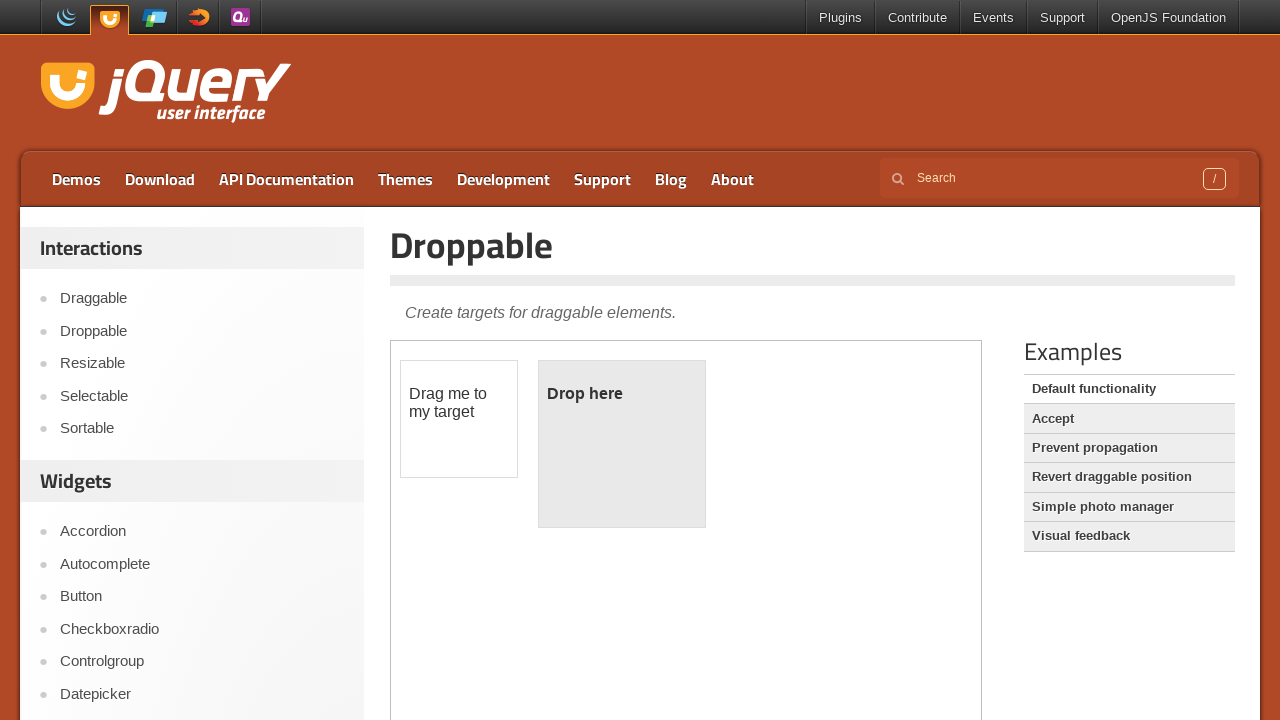

Located the droppable element within the iframe
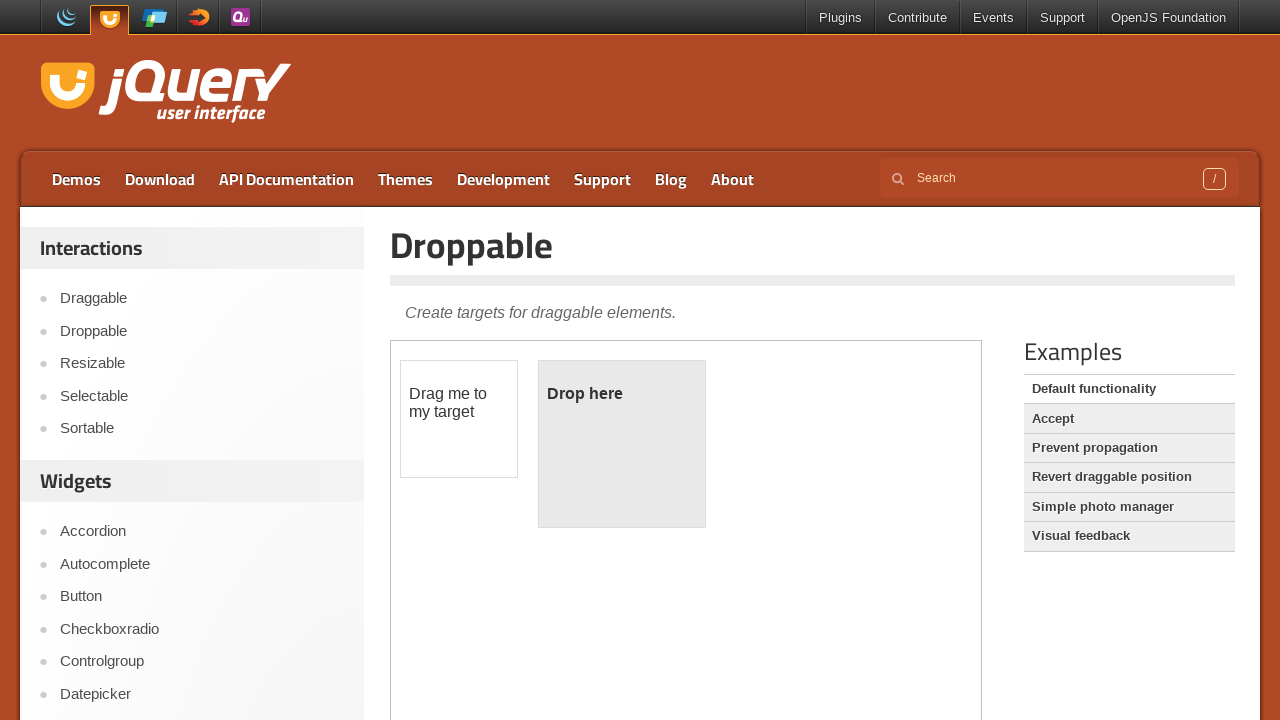

Performed drag and drop of draggable element onto droppable element at (622, 444)
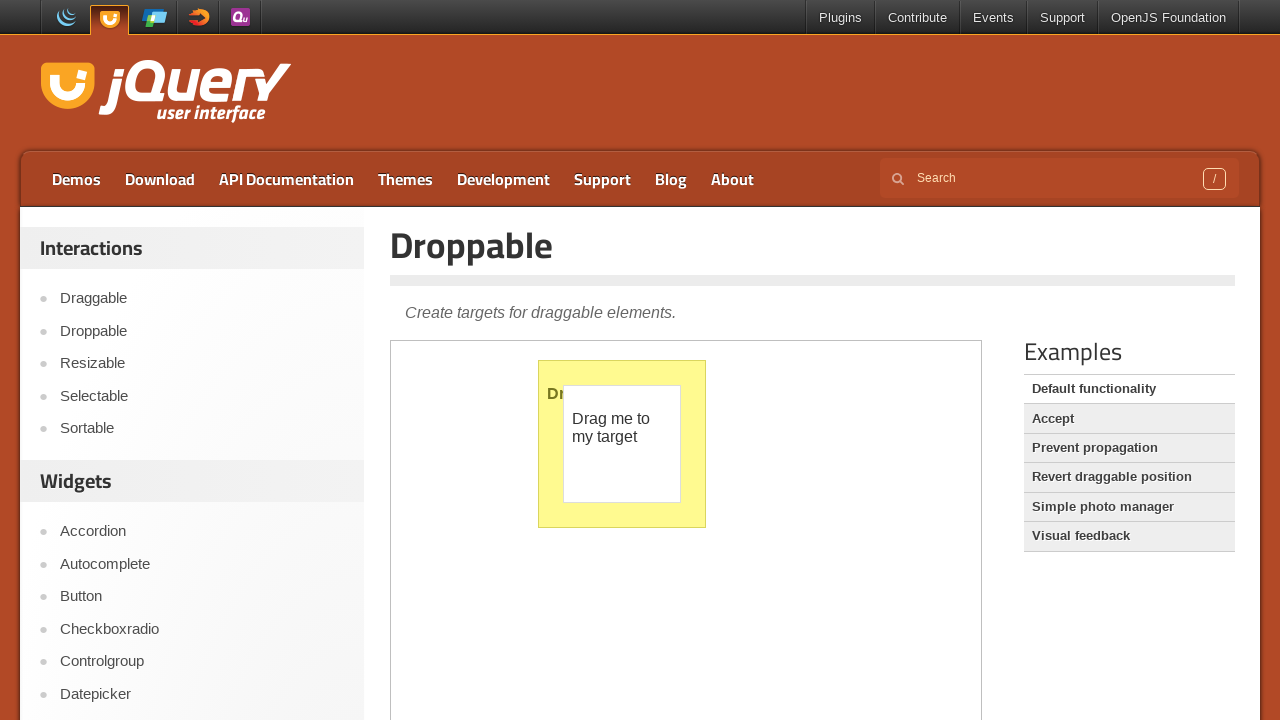

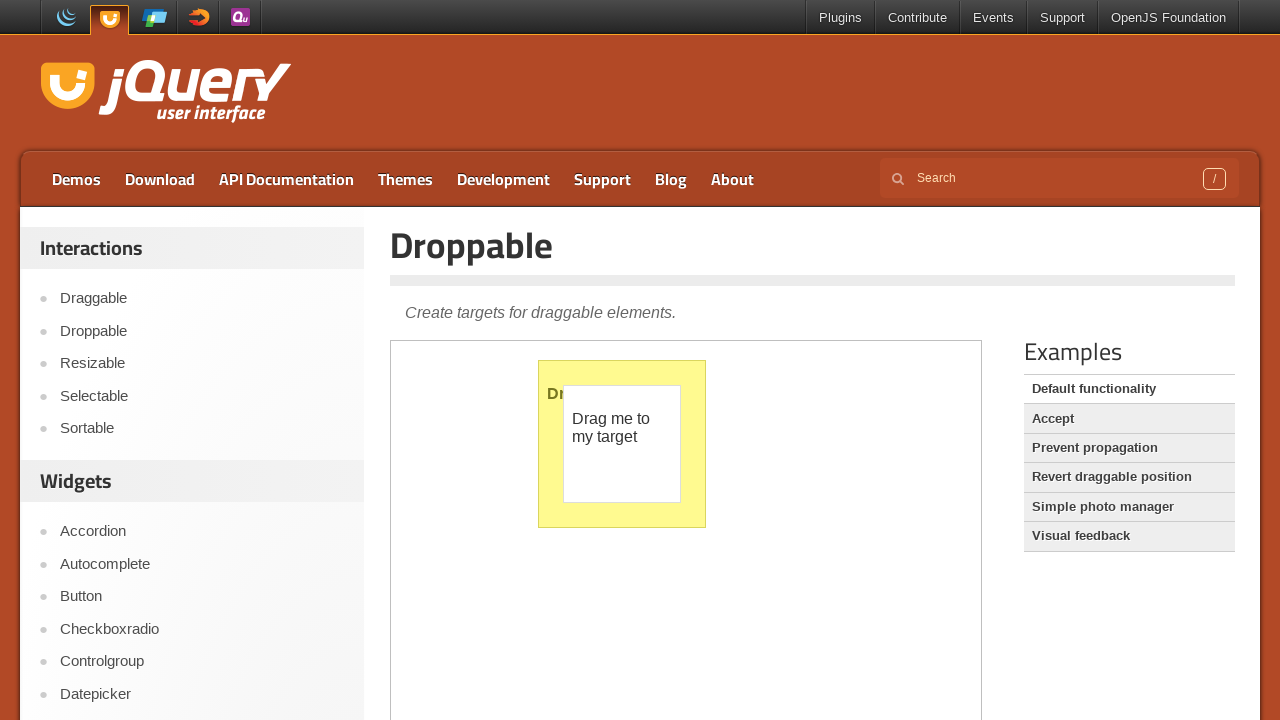